Adds multiple todo items and verifies the todo count is displayed correctly

Starting URL: https://devmountain.github.io/qa_todos/

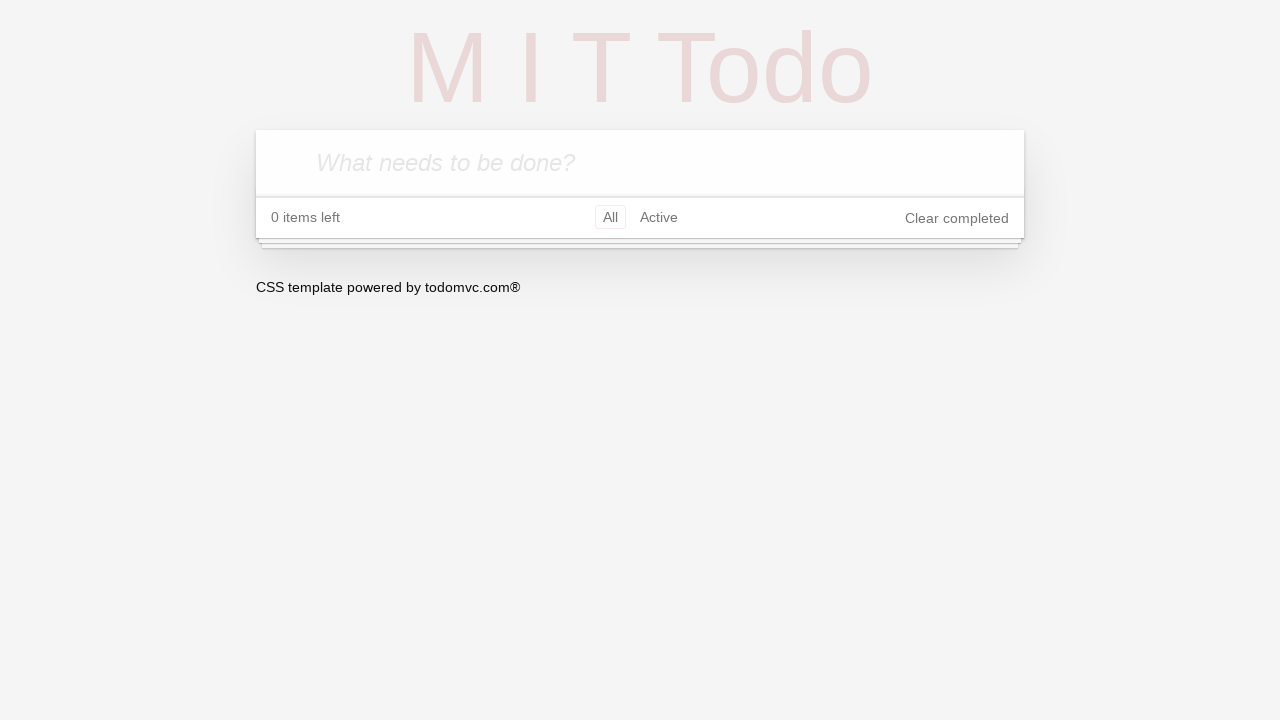

Waited for todo input field to be available
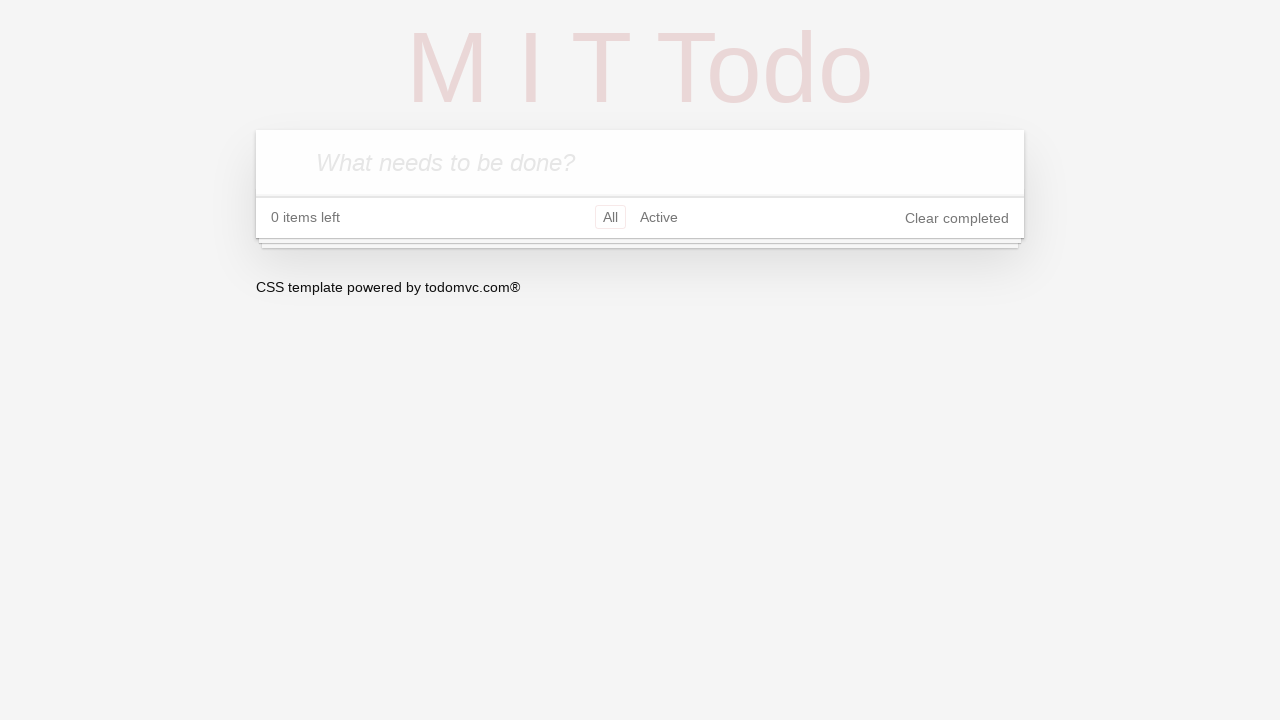

Filled todo input with 'Test To-Do 1' on .new-todo
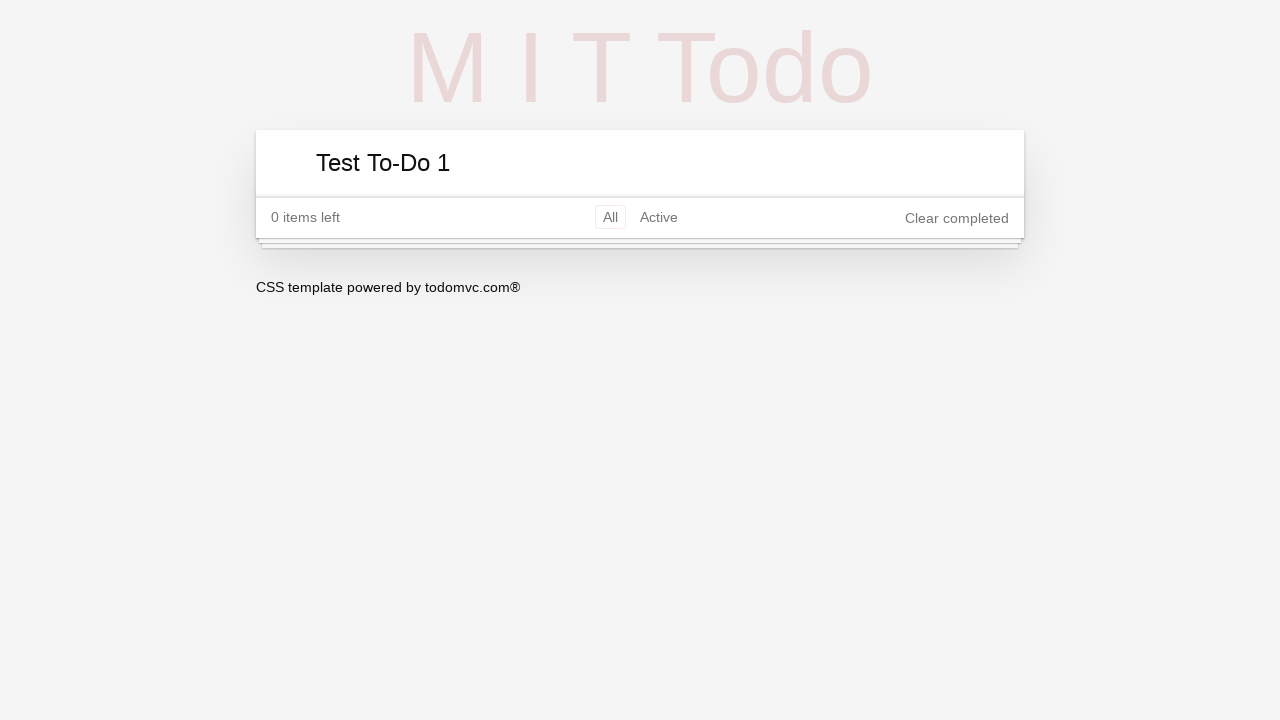

Pressed Enter to add first todo on .new-todo
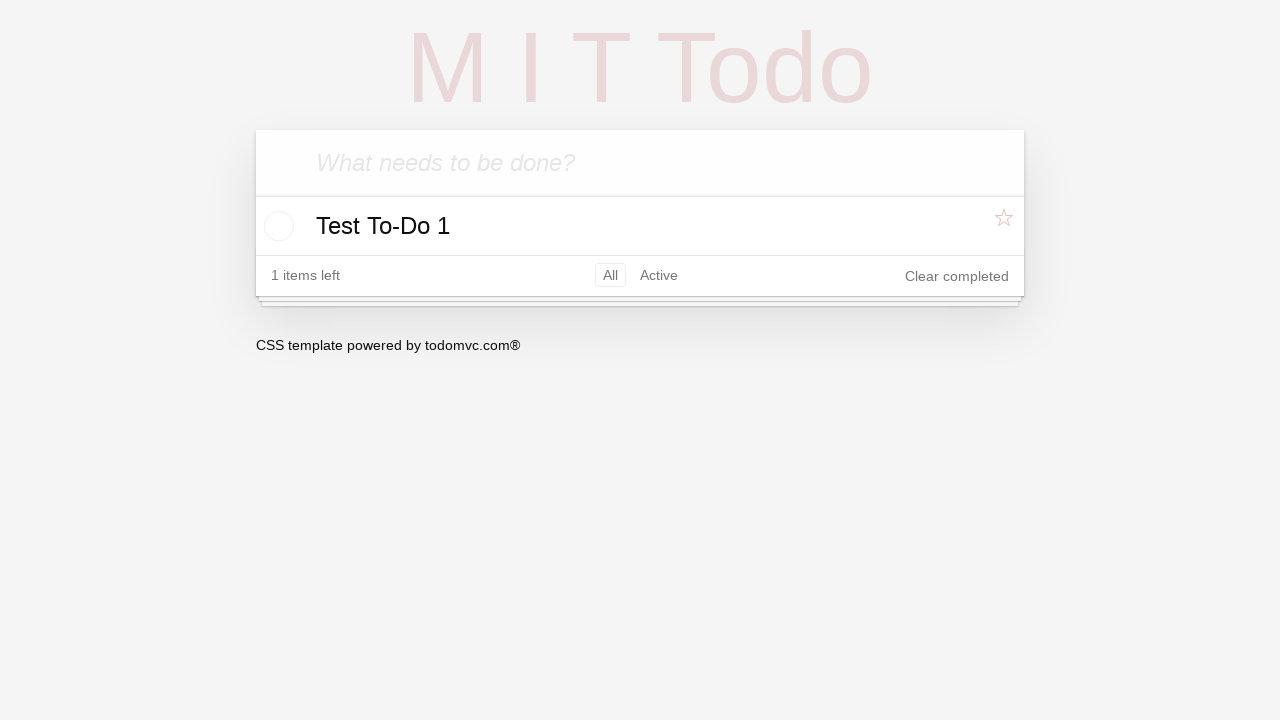

Filled todo input with 'Test To-Do 2' on .new-todo
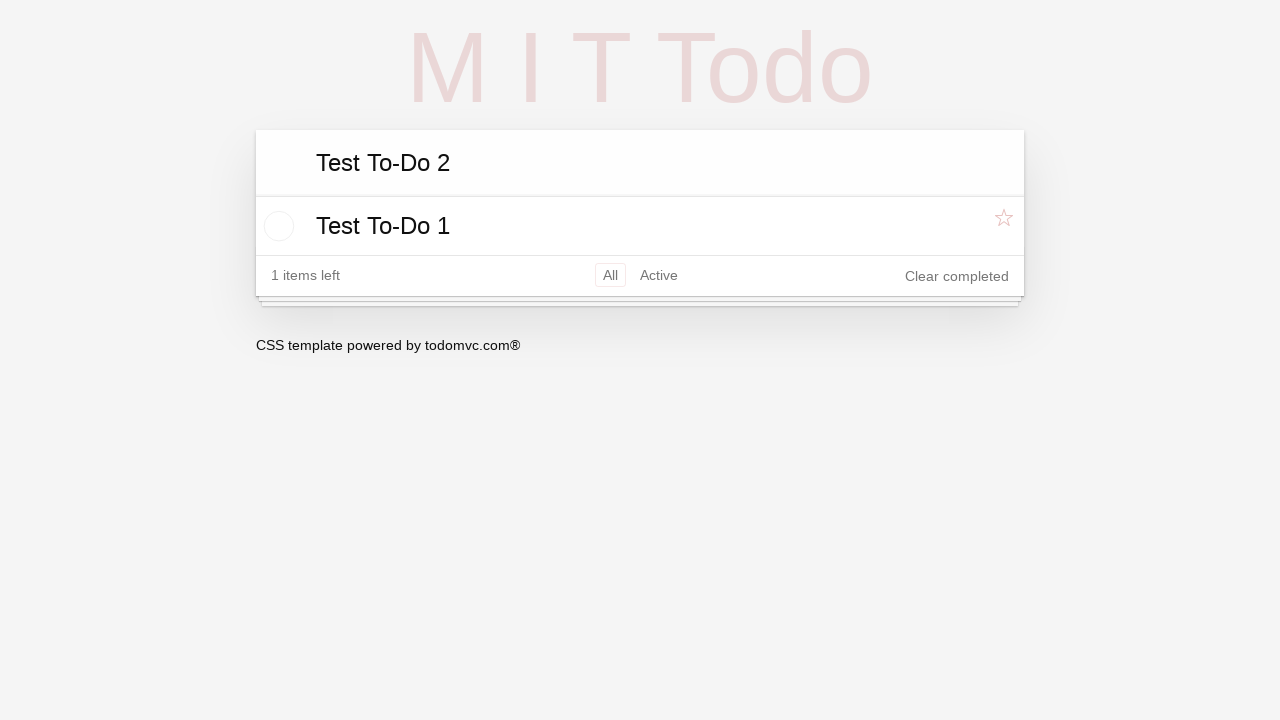

Pressed Enter to add second todo on .new-todo
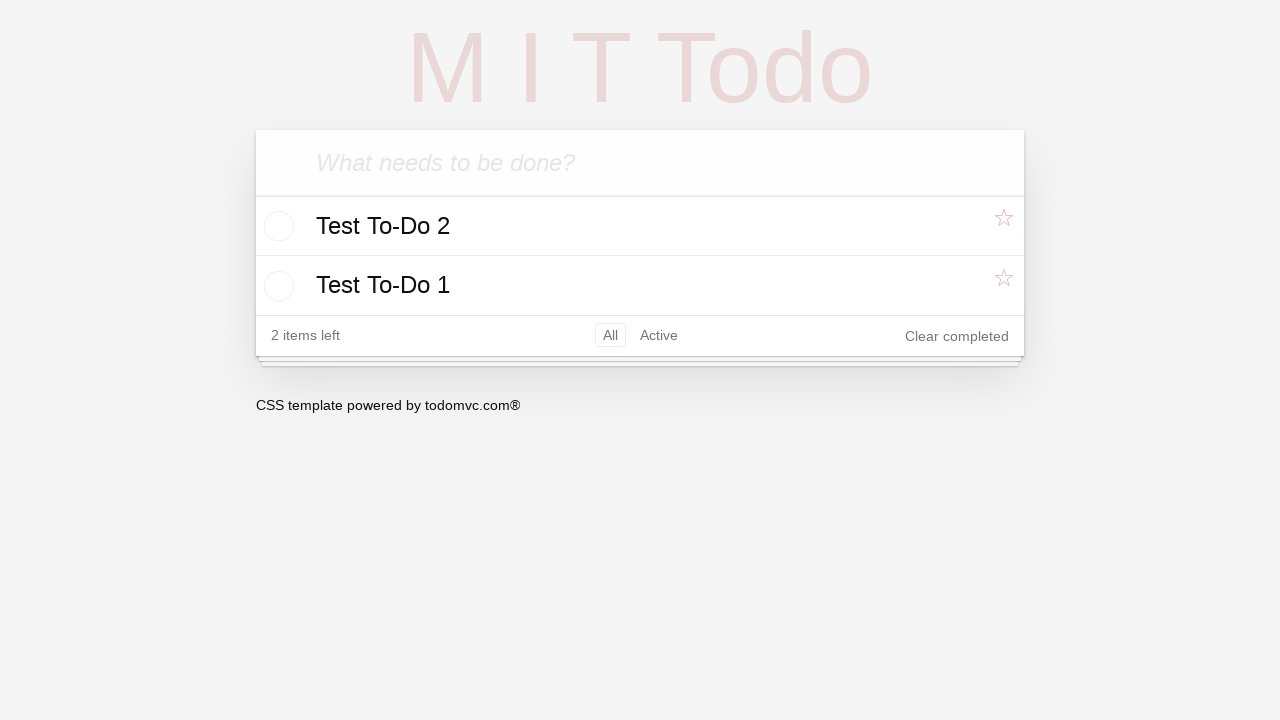

Filled todo input with 'Test To-Do 3' on .new-todo
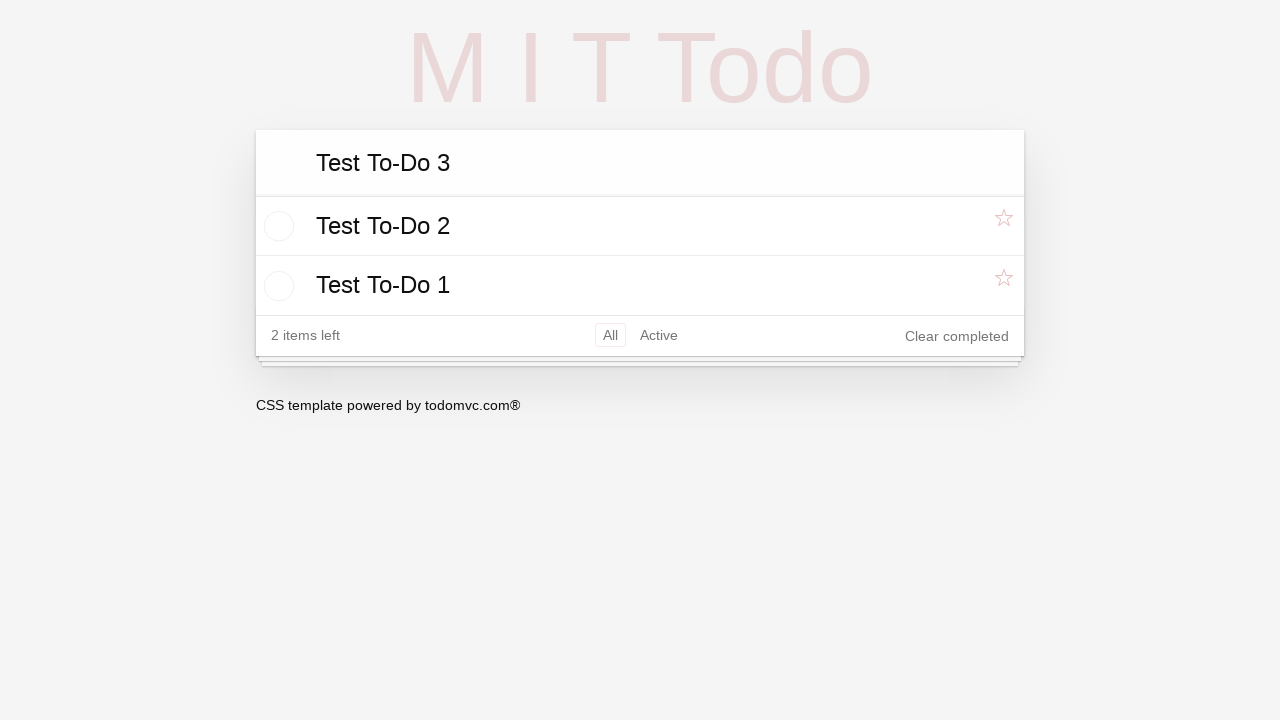

Pressed Enter to add third todo on .new-todo
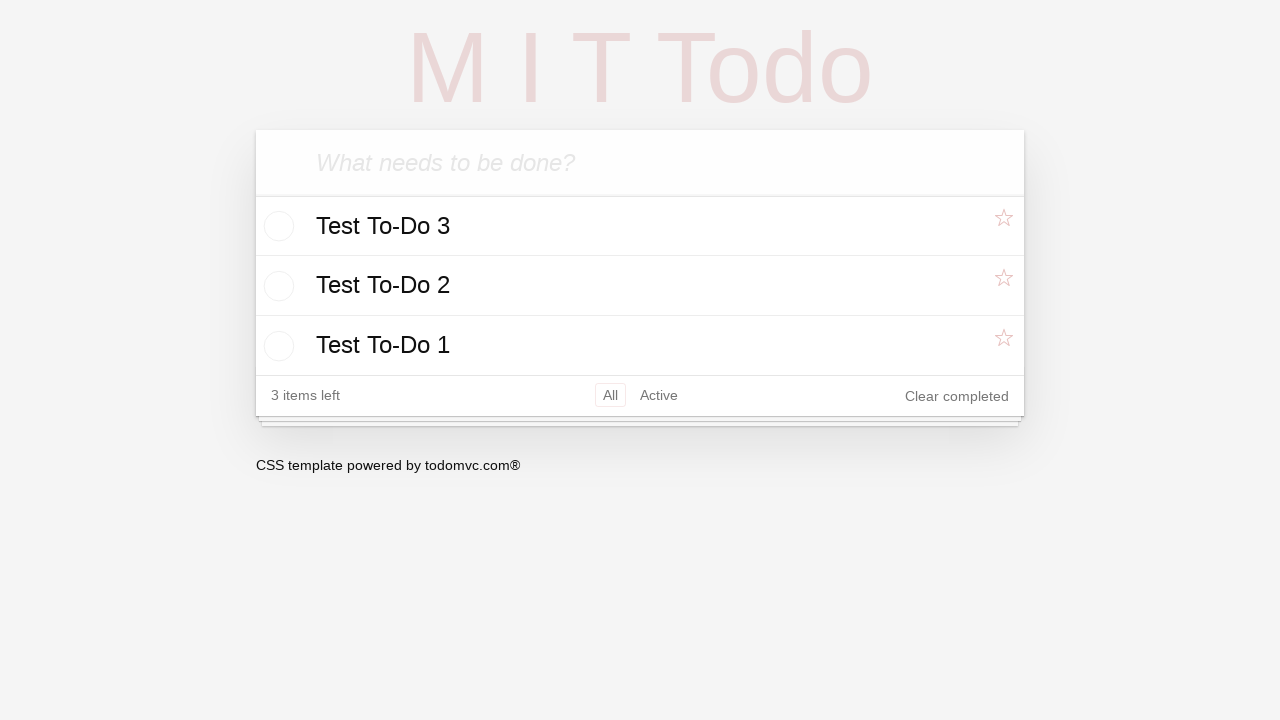

Filled todo input with 'Test To-Do 4' on .new-todo
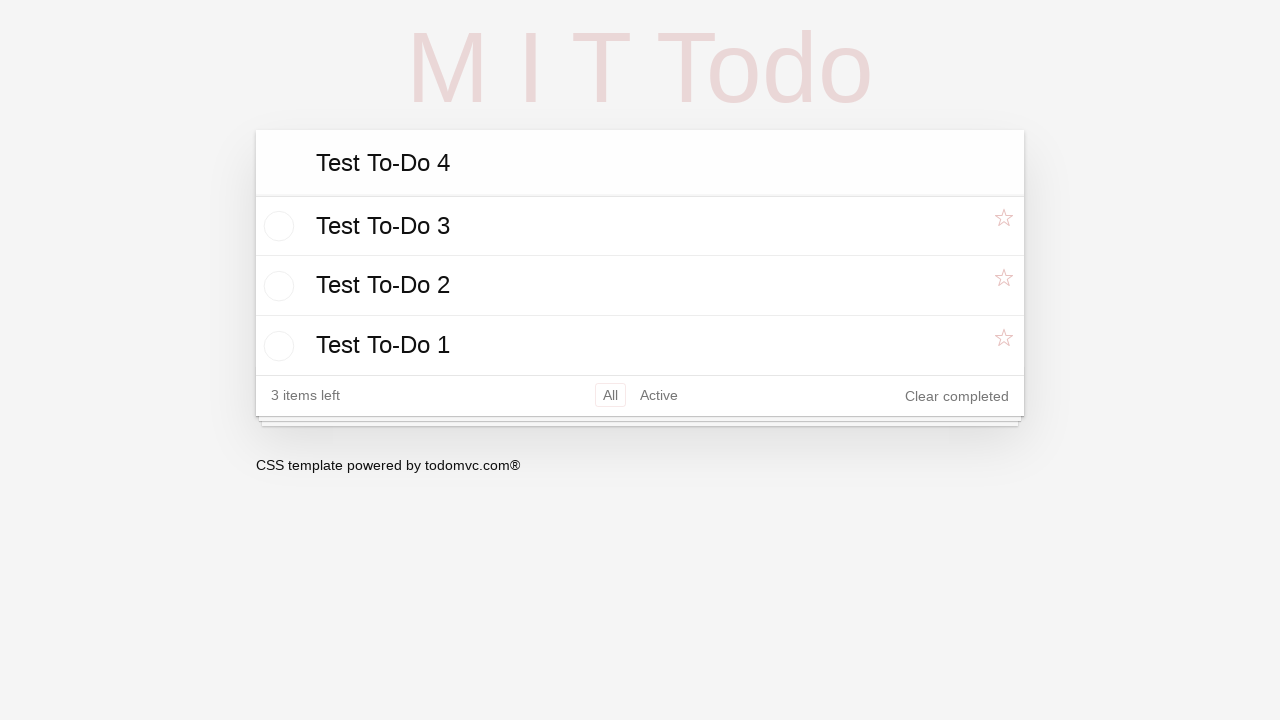

Pressed Enter to add fourth todo on .new-todo
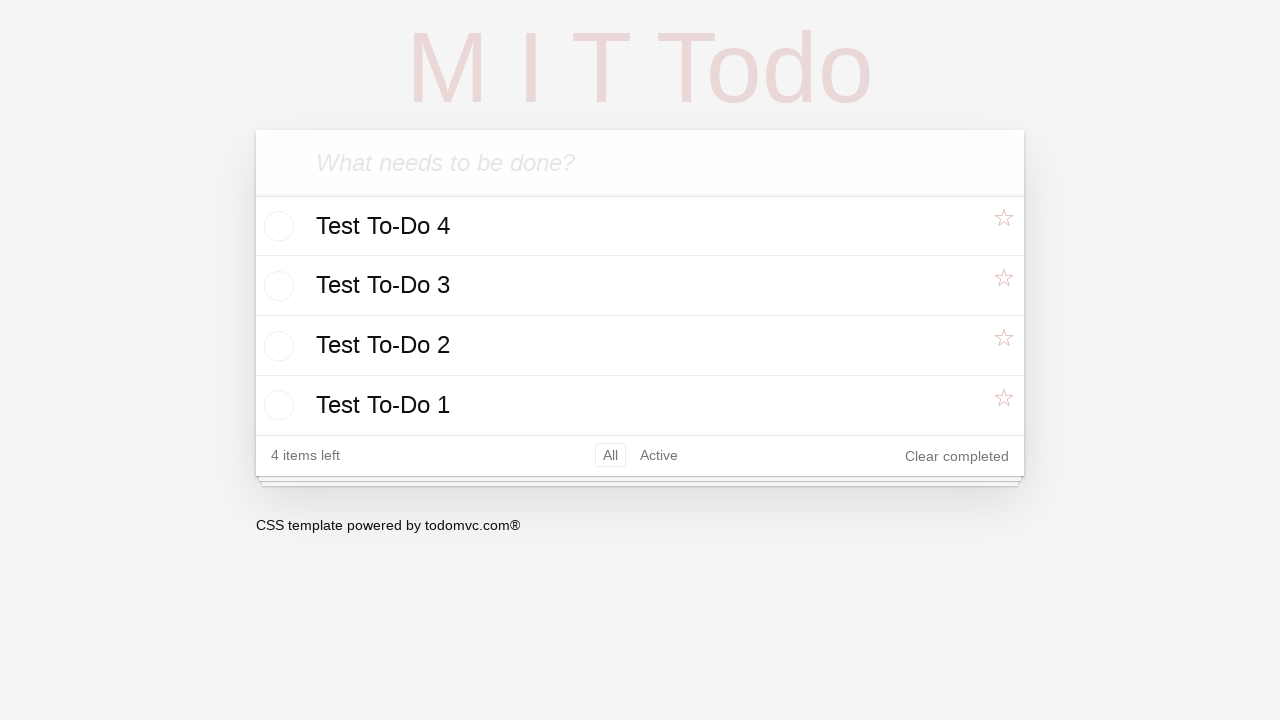

Filled todo input with 'Test To-Do 5' on .new-todo
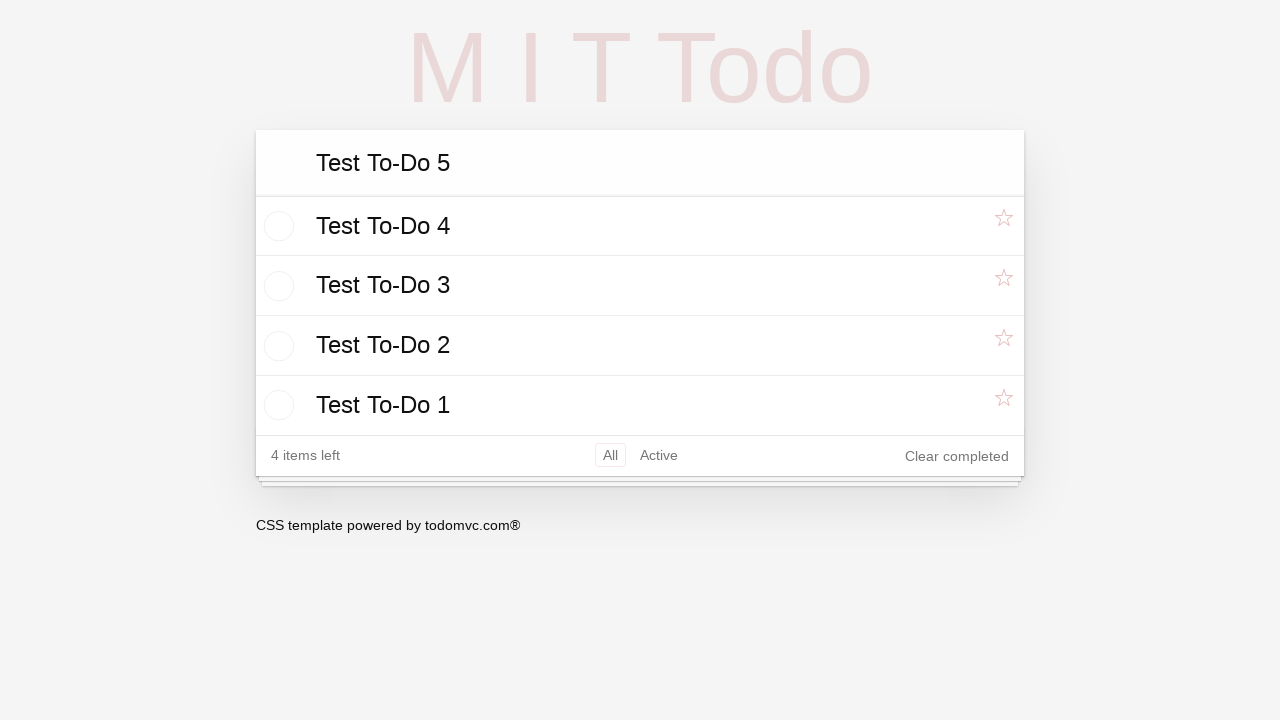

Pressed Enter to add fifth todo on .new-todo
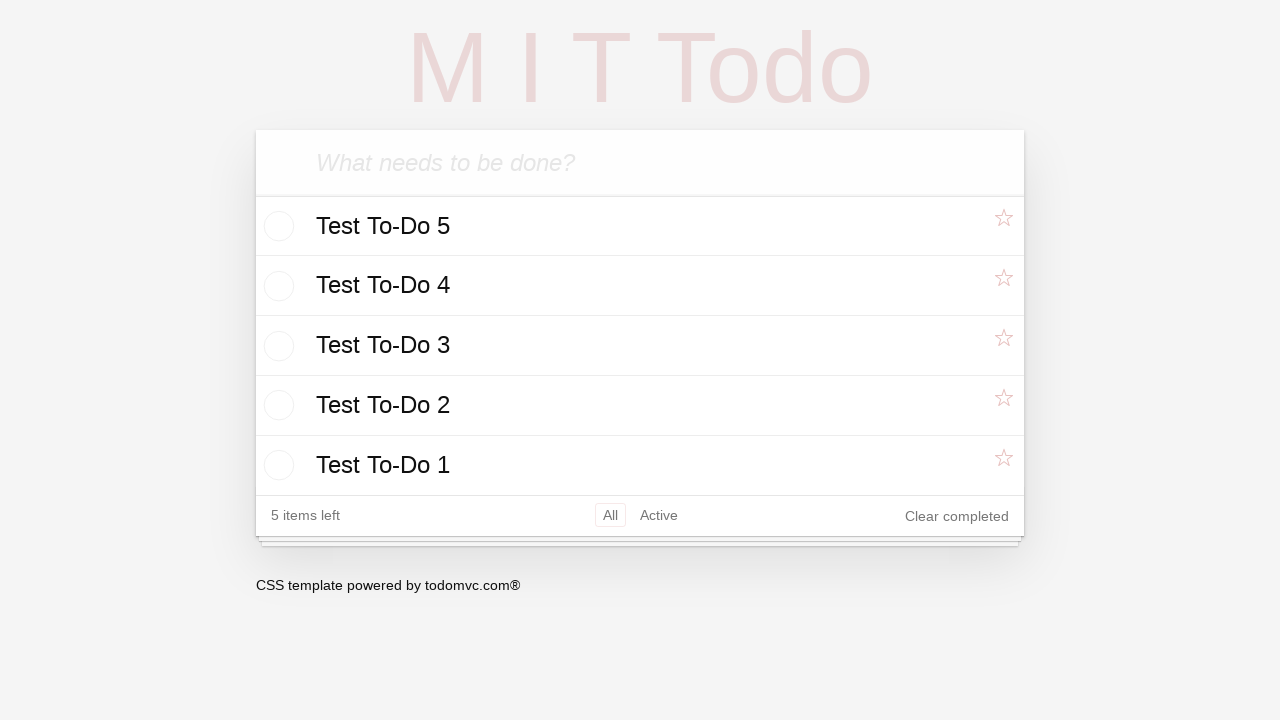

Waited for todo count to be displayed
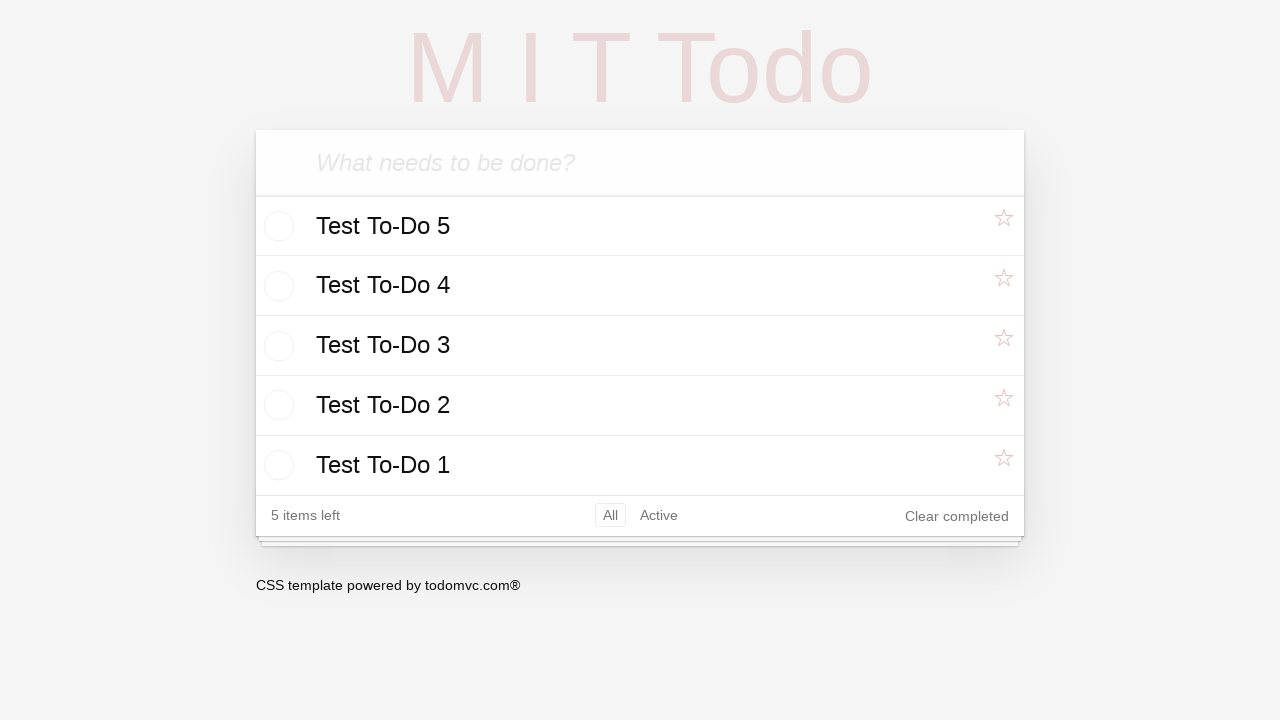

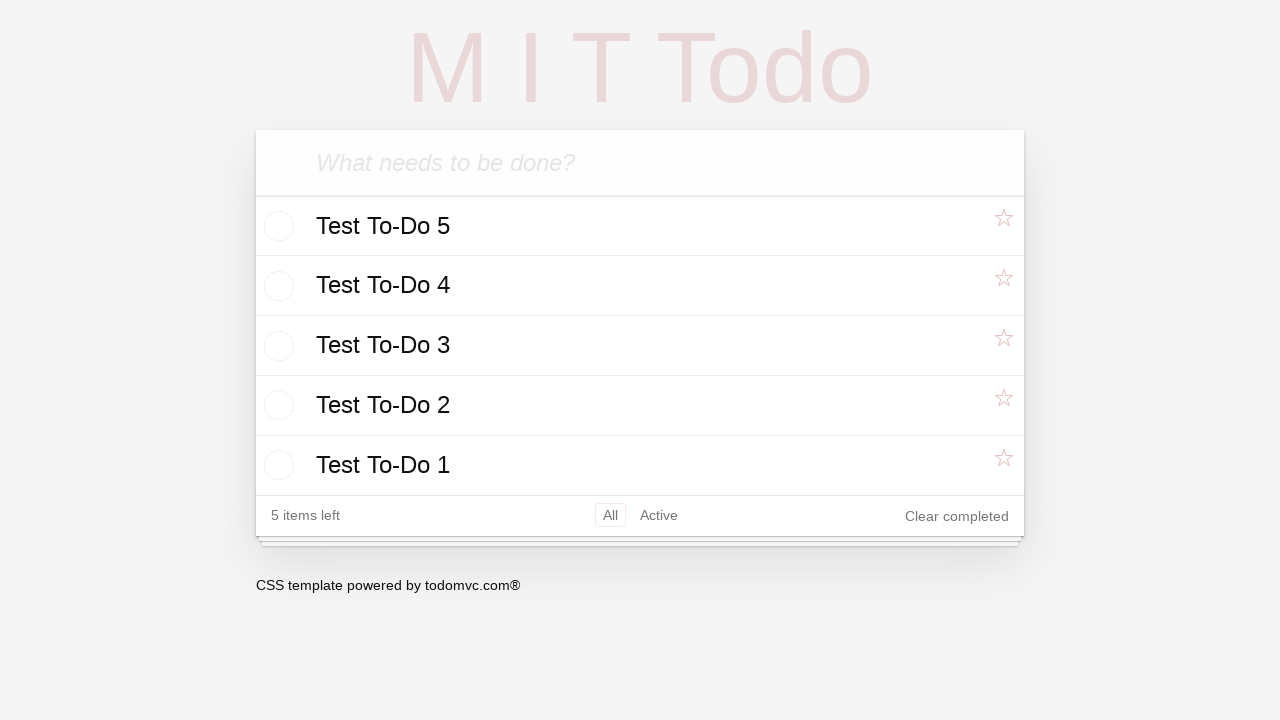